Tests a training ground page by filling an input field with text and clicking a button

Starting URL: https://techstepacademy.com/training-ground

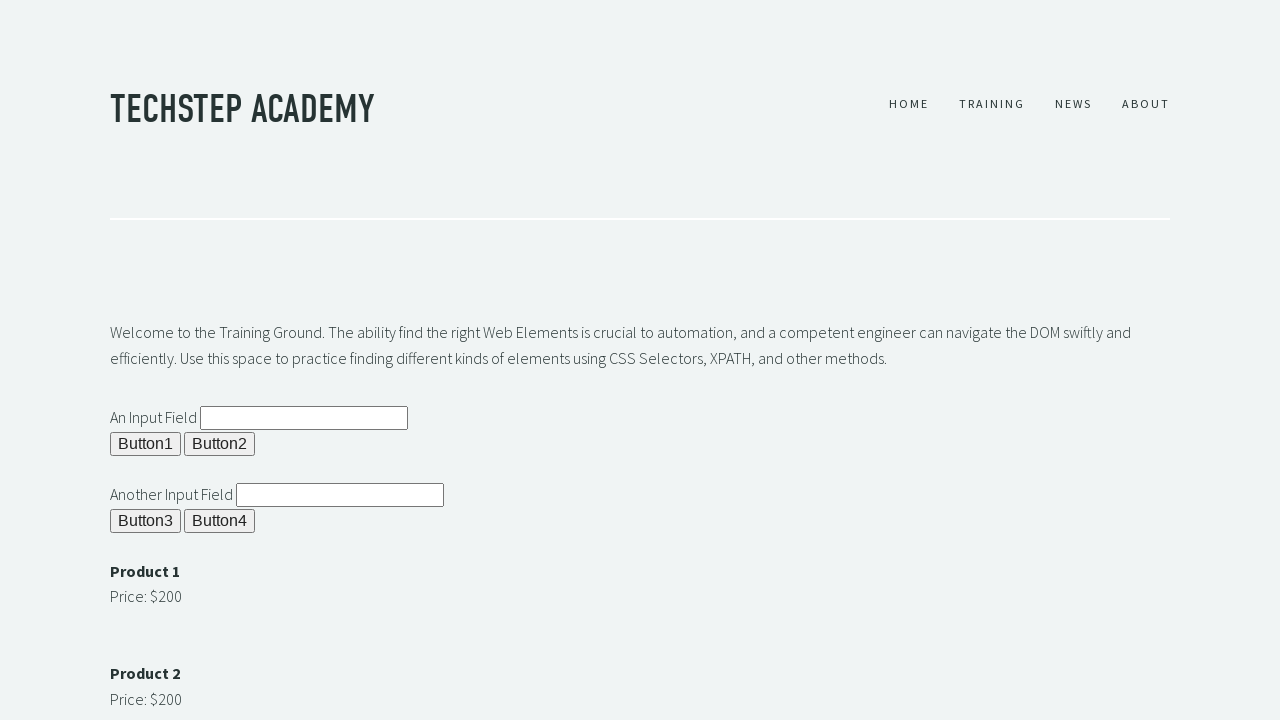

Filled input field with 'My First Automation Script' on #ipt1
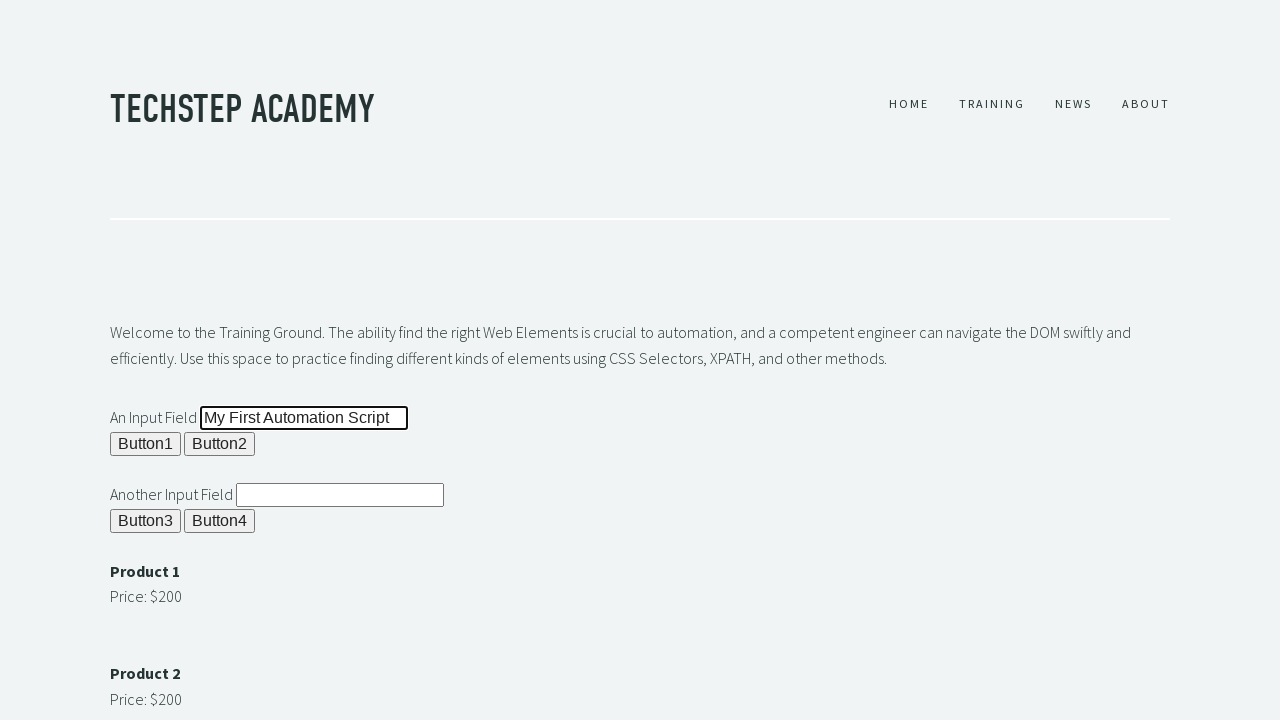

Clicked the button on training ground page at (146, 444) on #b1
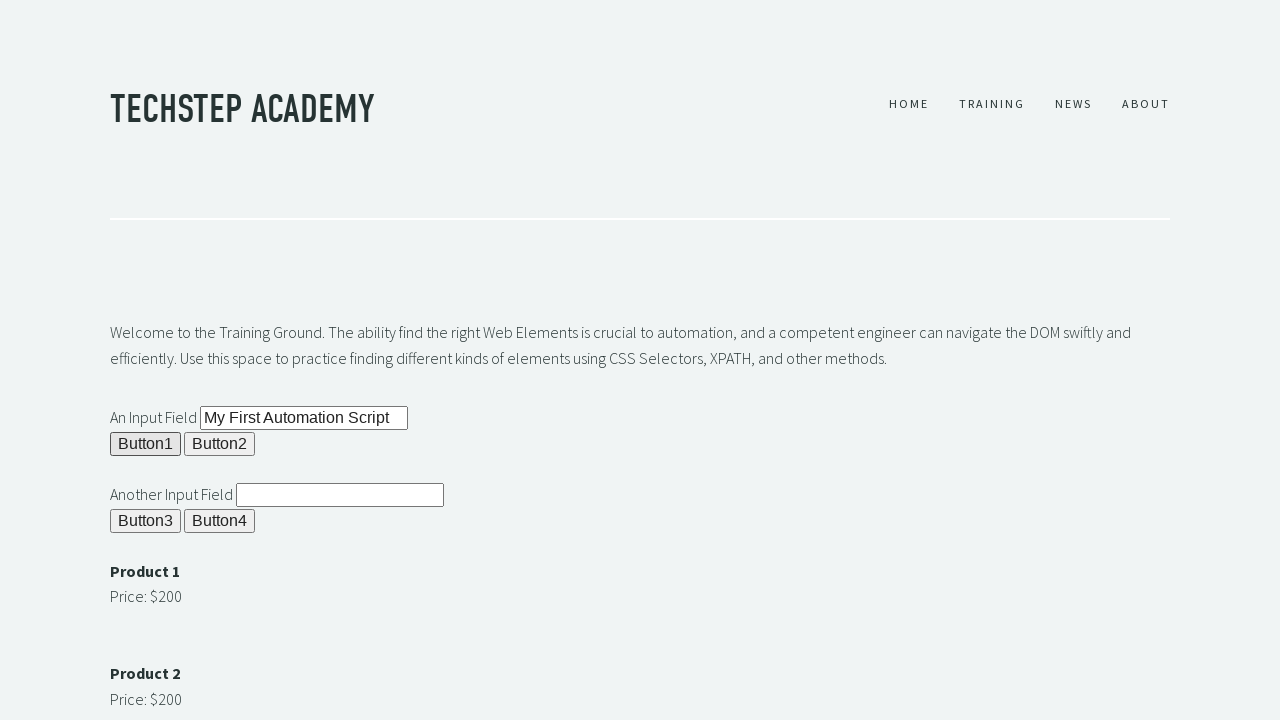

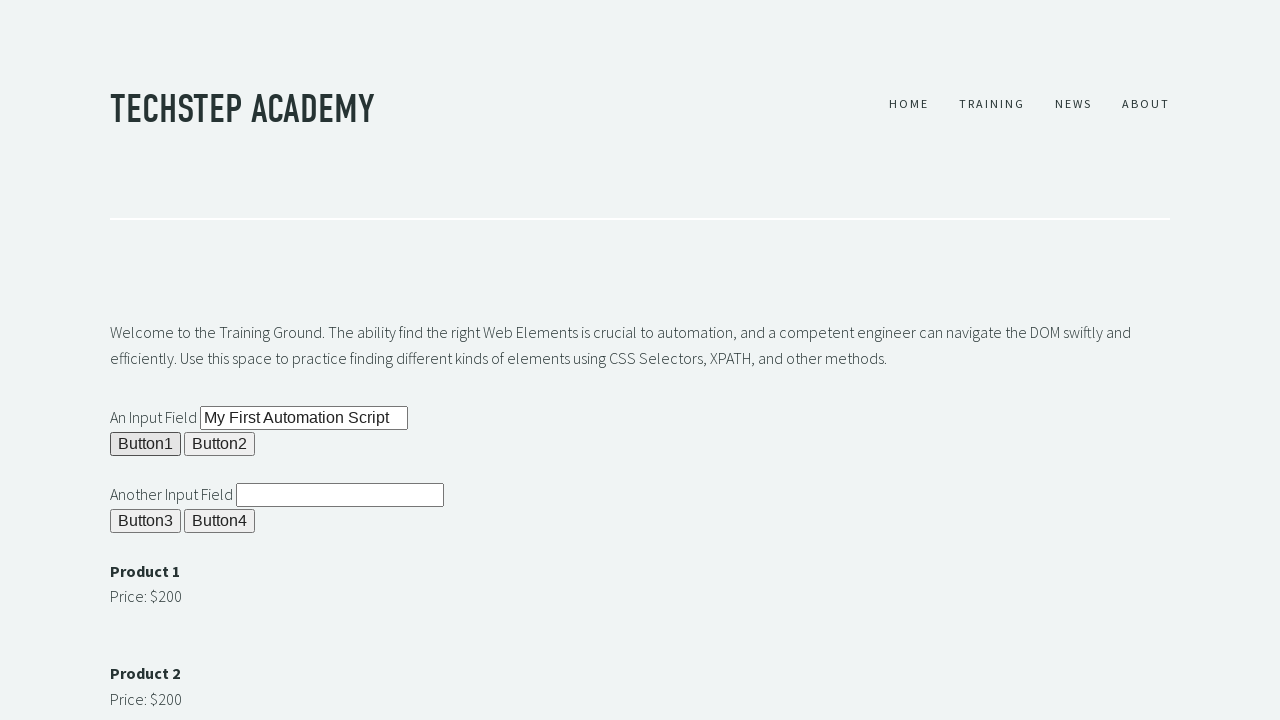